Tests clicking on a growing button that becomes clickable after animation and verifies event triggered message

Starting URL: https://testpages.herokuapp.com/styled/challenges/growing-clickable.html

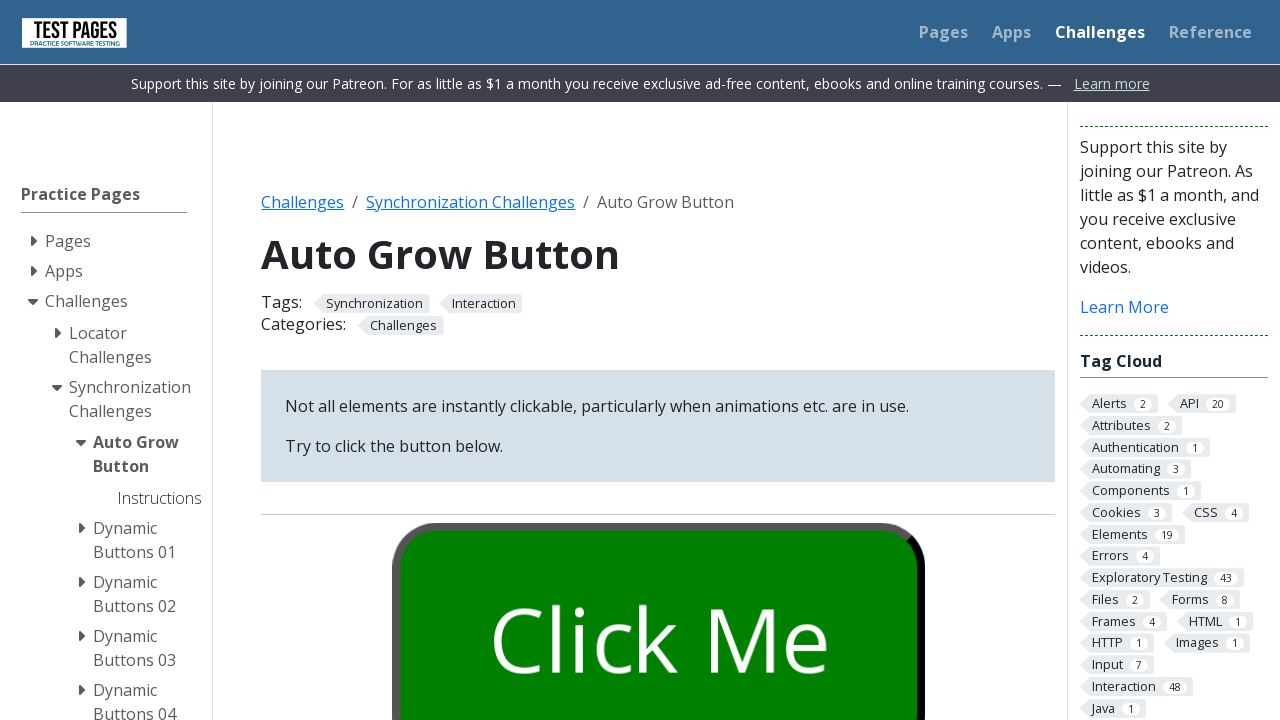

Waited for growing button to become fully grown and visible
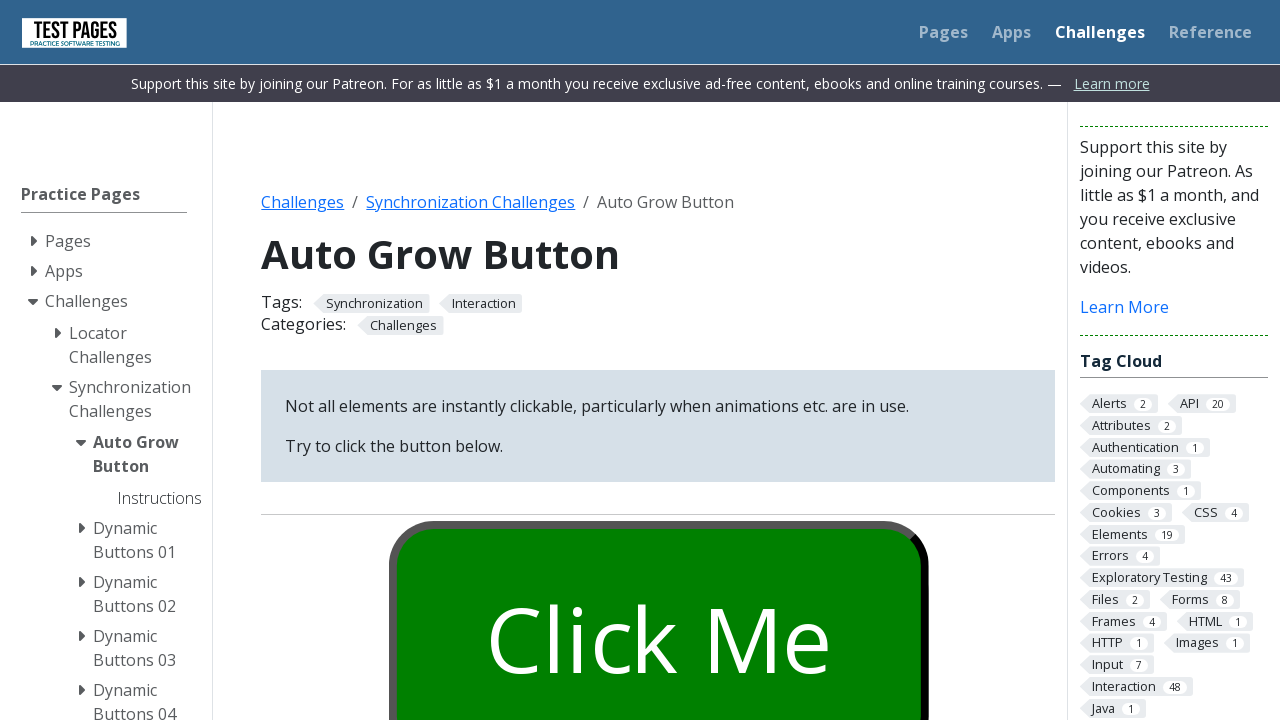

Clicked the grown button at (658, 600) on button.styled-click-button.showgrow.grown
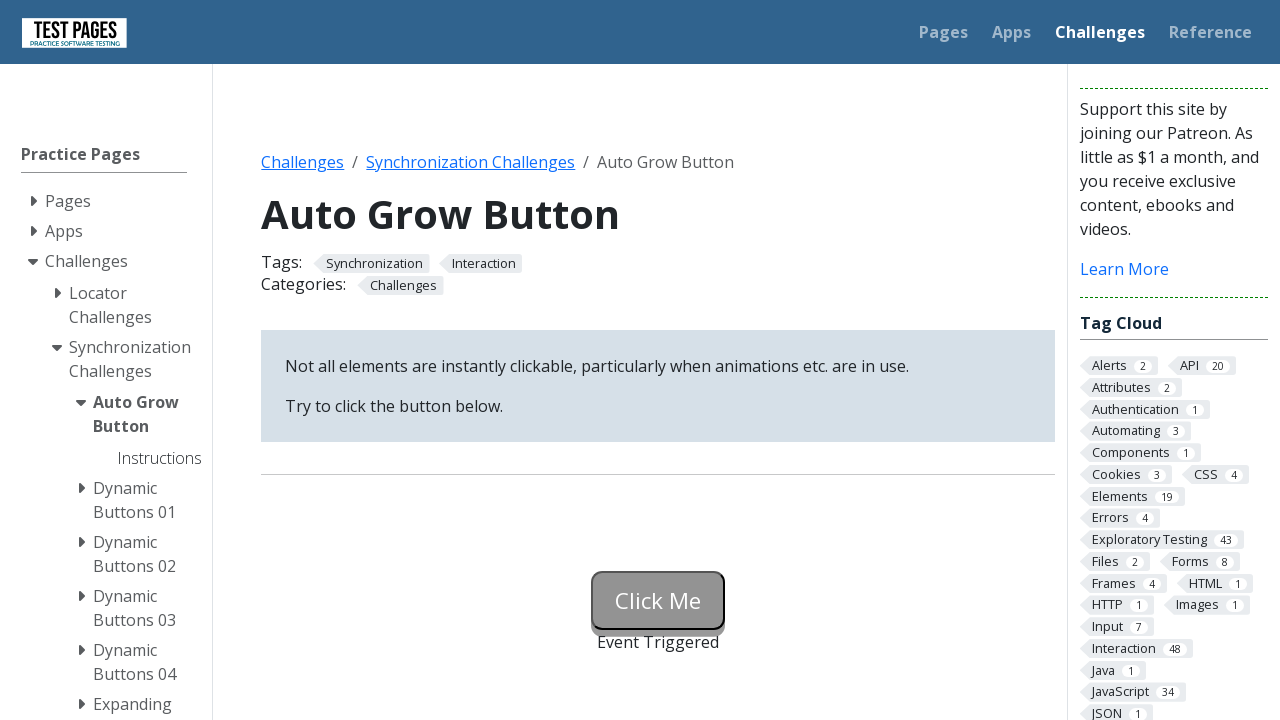

Verified event triggered message appeared
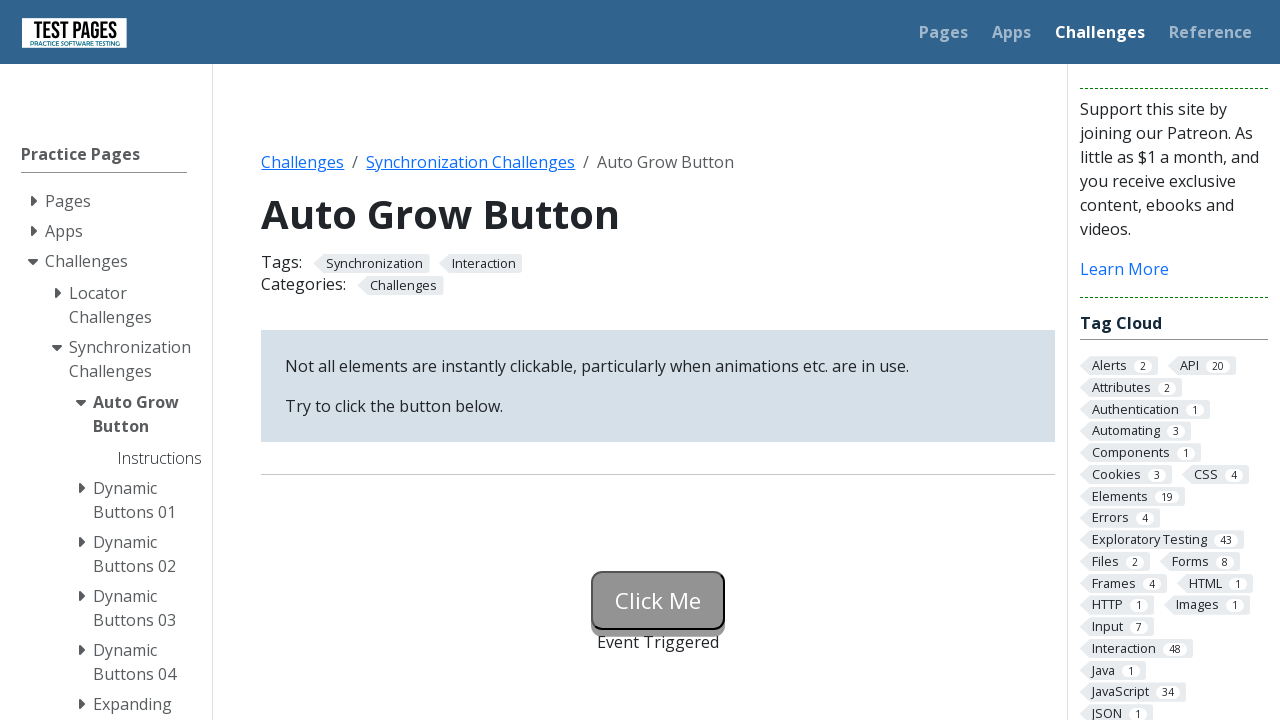

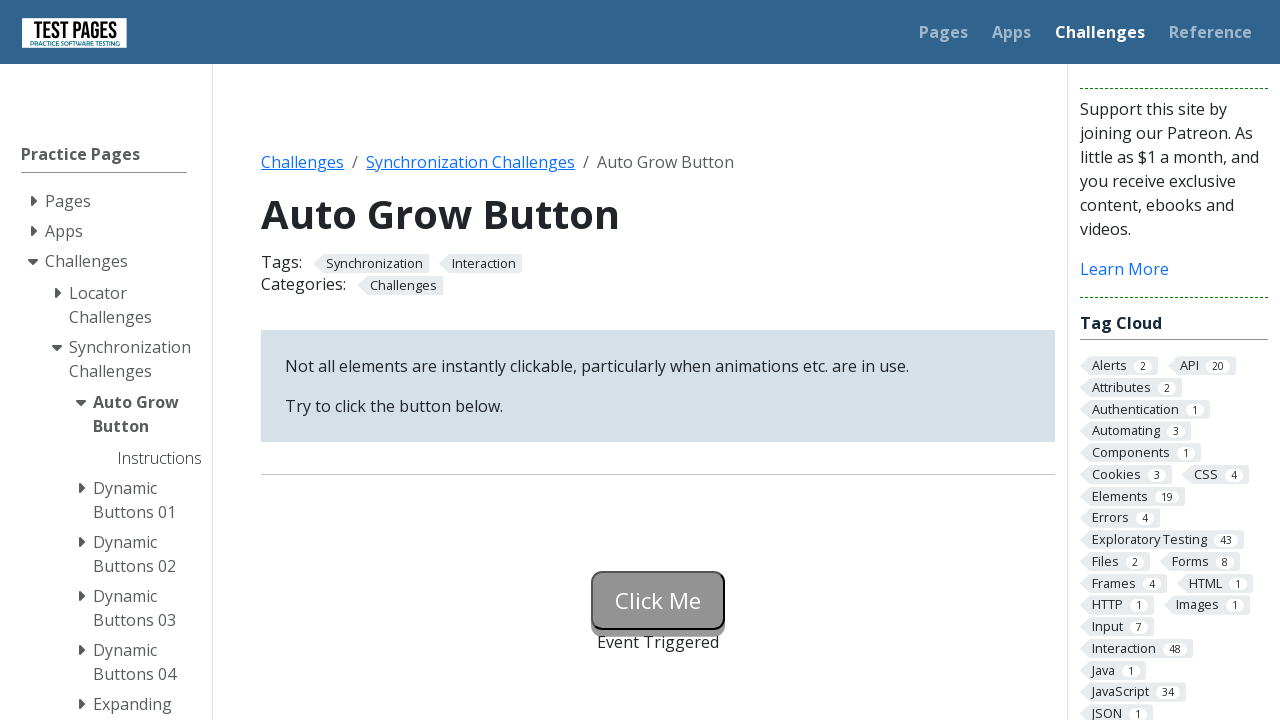